Tests clicking an alert button and verifying the alert appears by checking its text content

Starting URL: https://demoqa.com/alerts

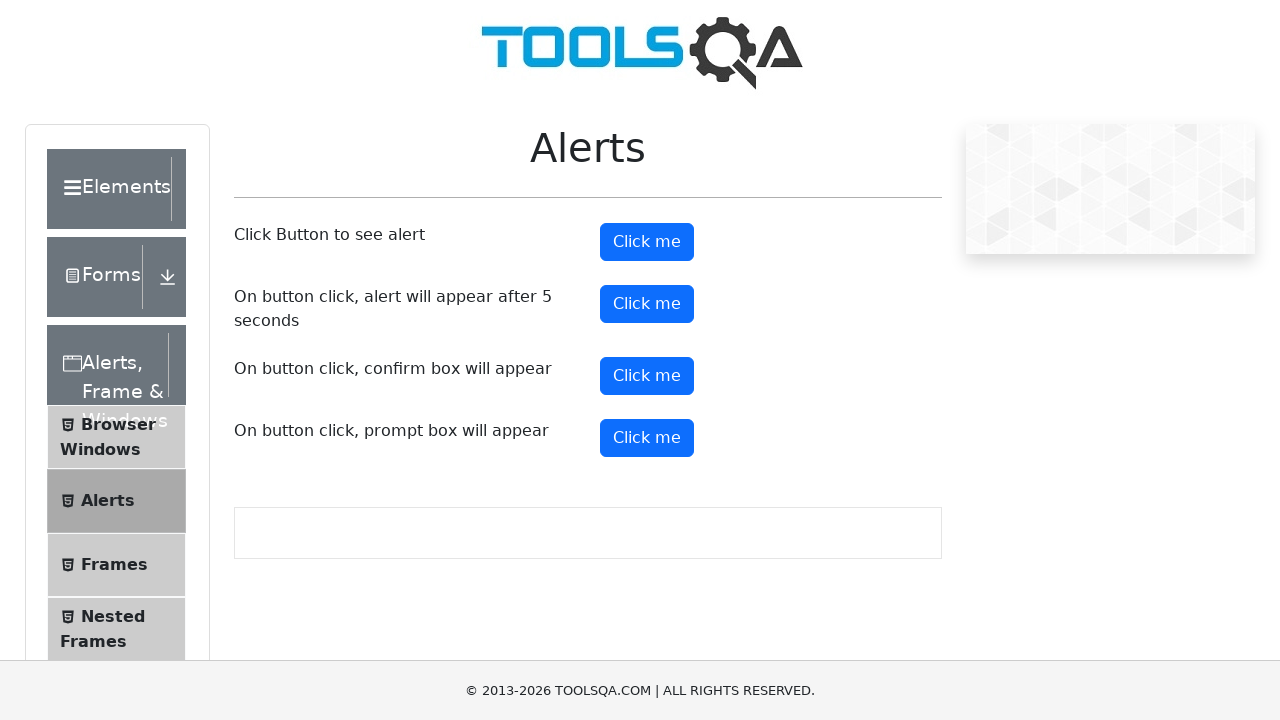

Clicked the alert button at (647, 242) on #alertButton
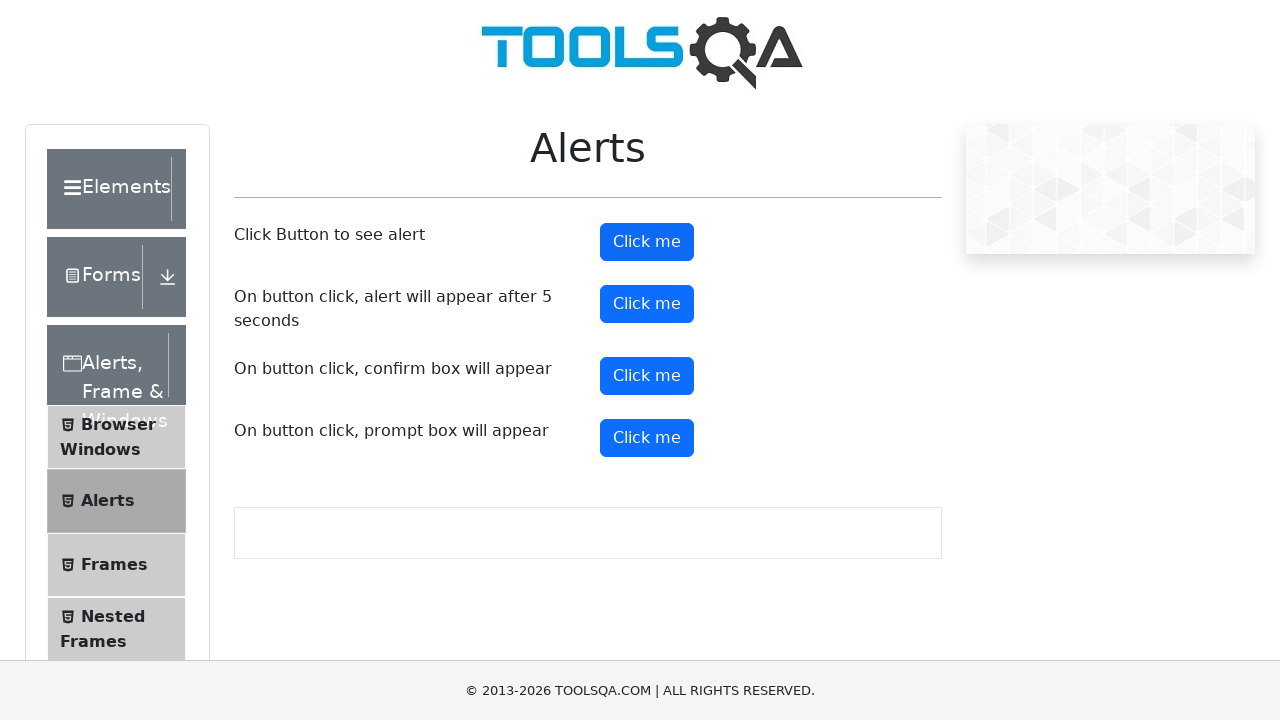

Set up dialog handler to accept alert and print message
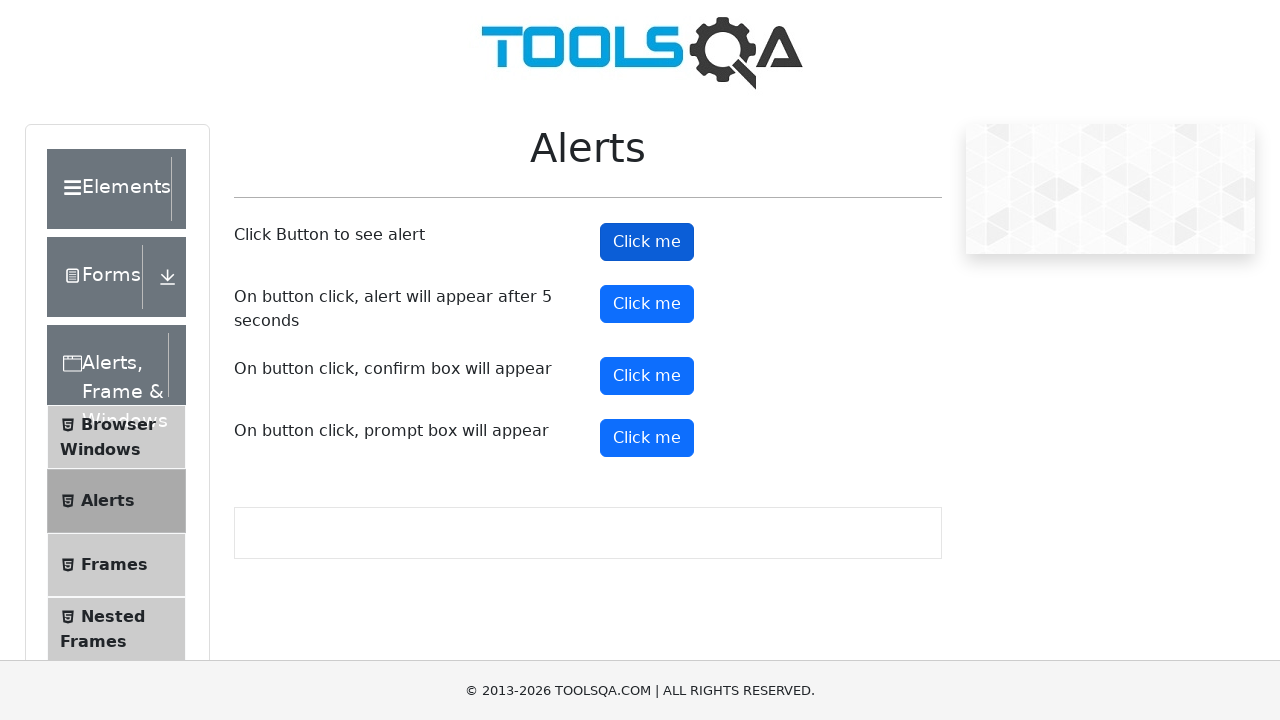

Waited 1000ms for alert to be handled
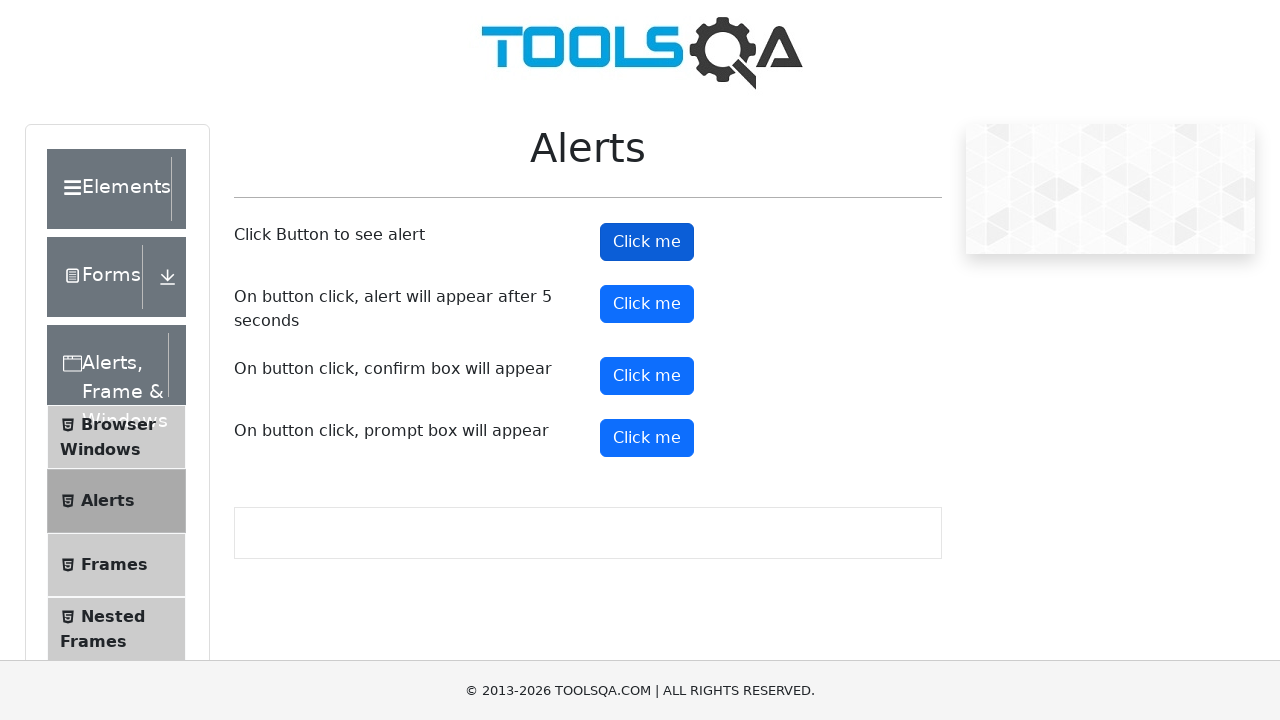

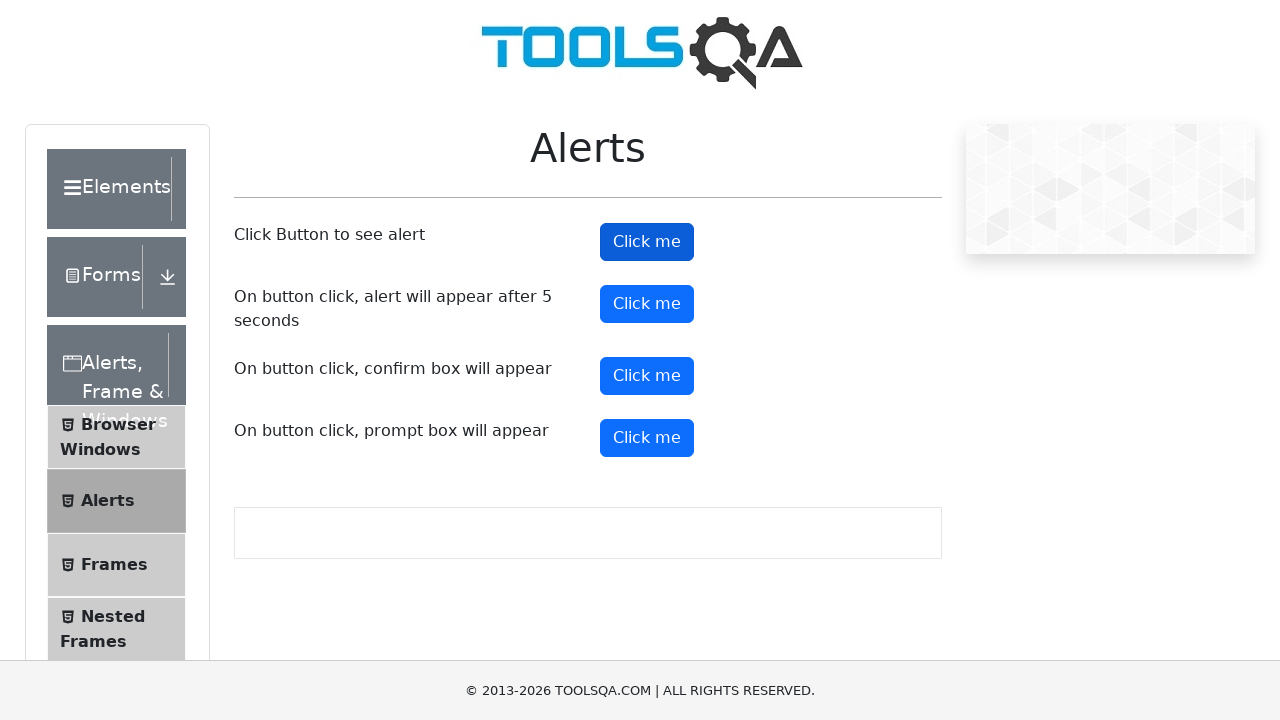